Navigates to a practice page and interacts with a product table element, verifying its structure

Starting URL: http://qaclickacademy.com/practice.php

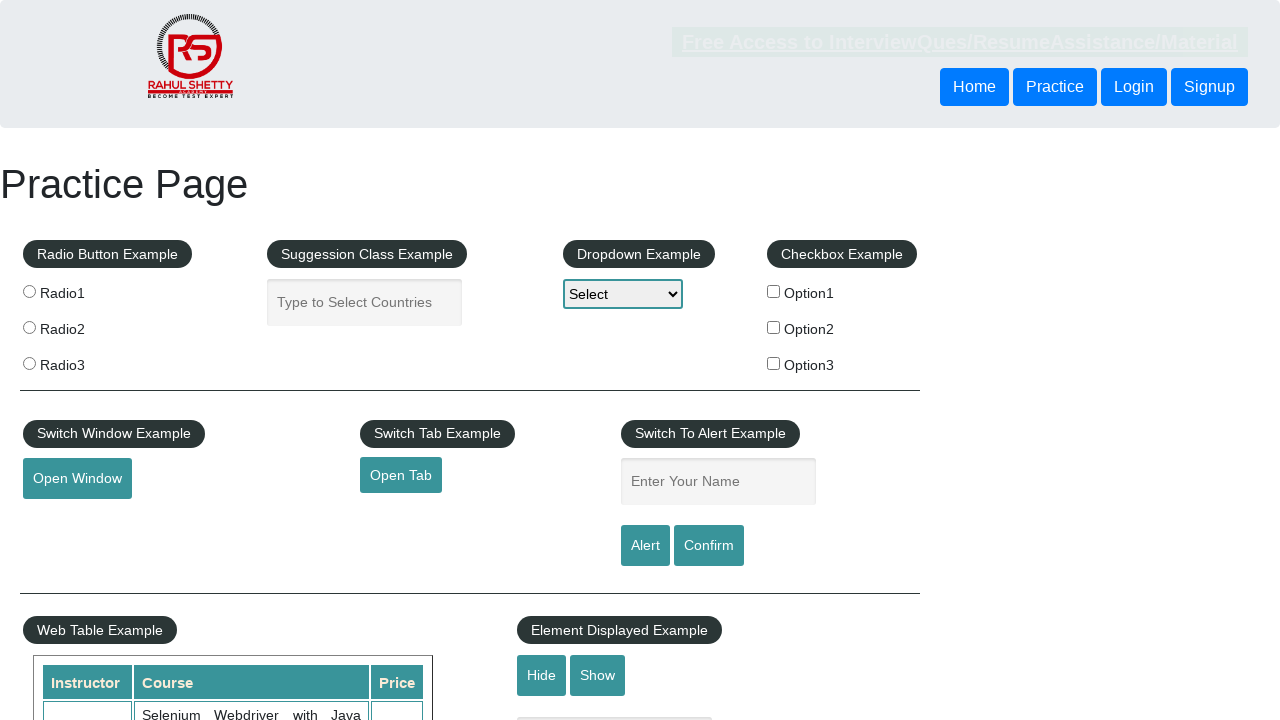

Waited for product table to be visible
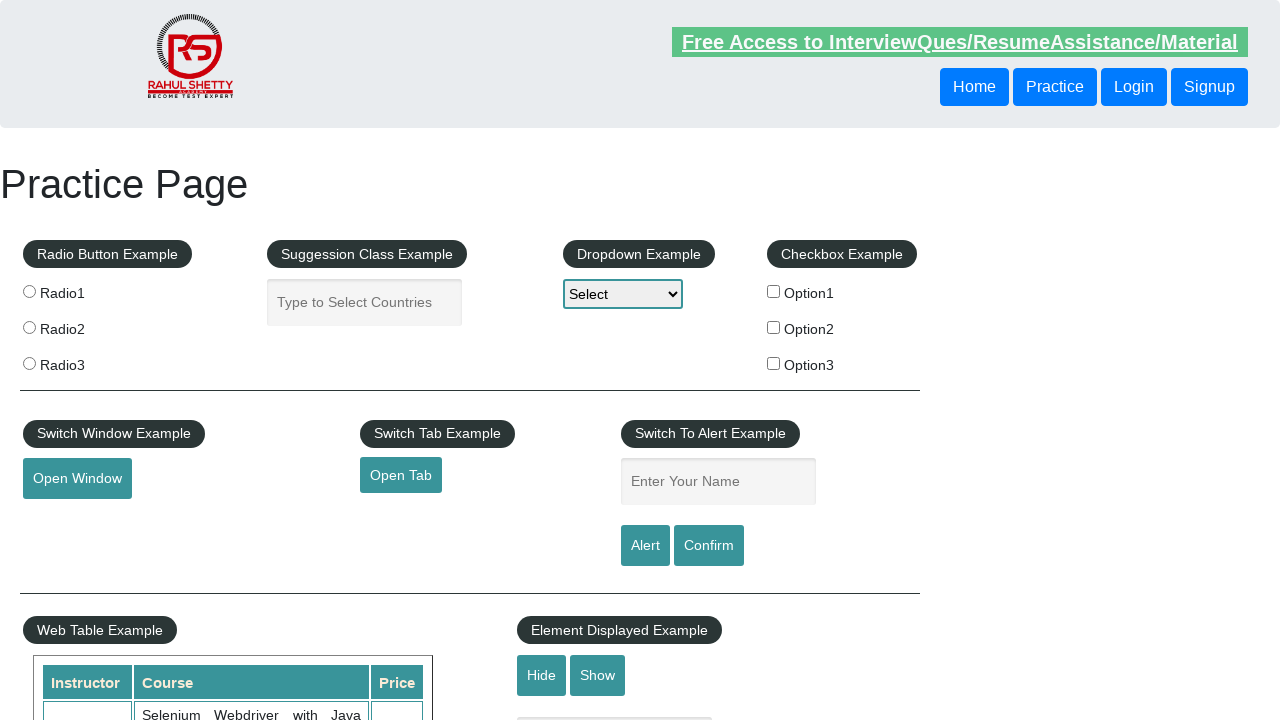

Verified product table body elements exist
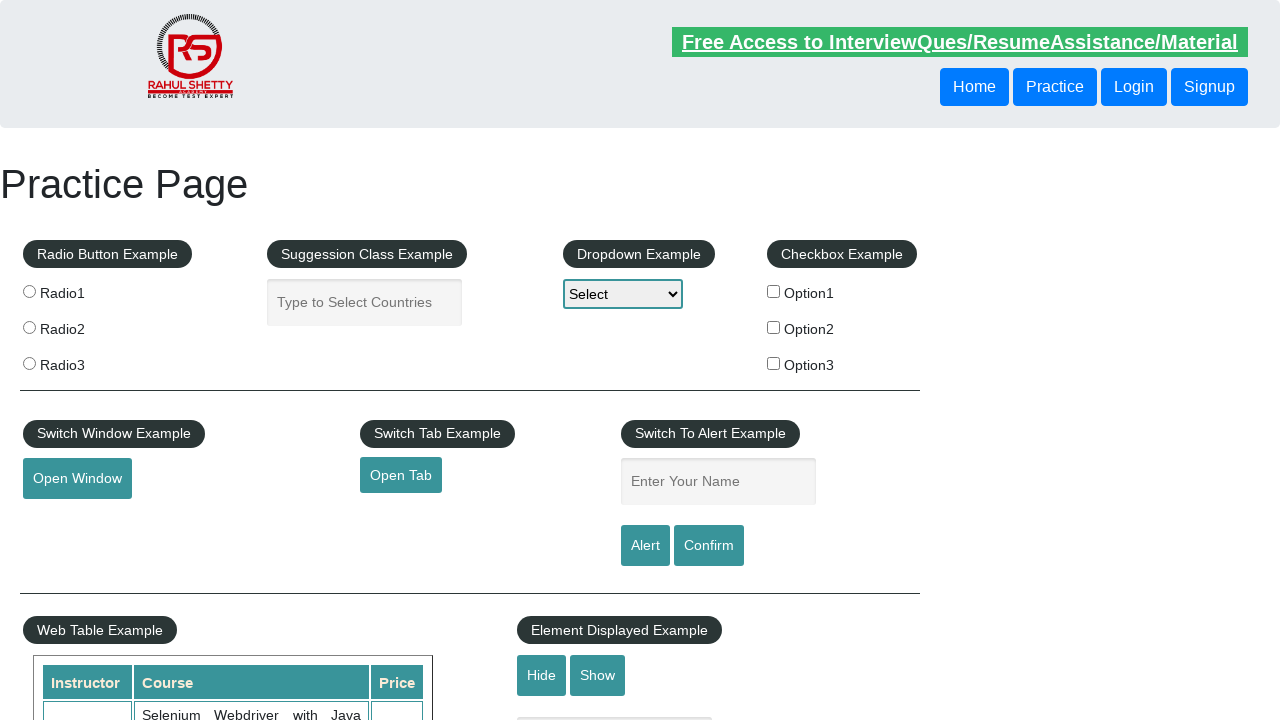

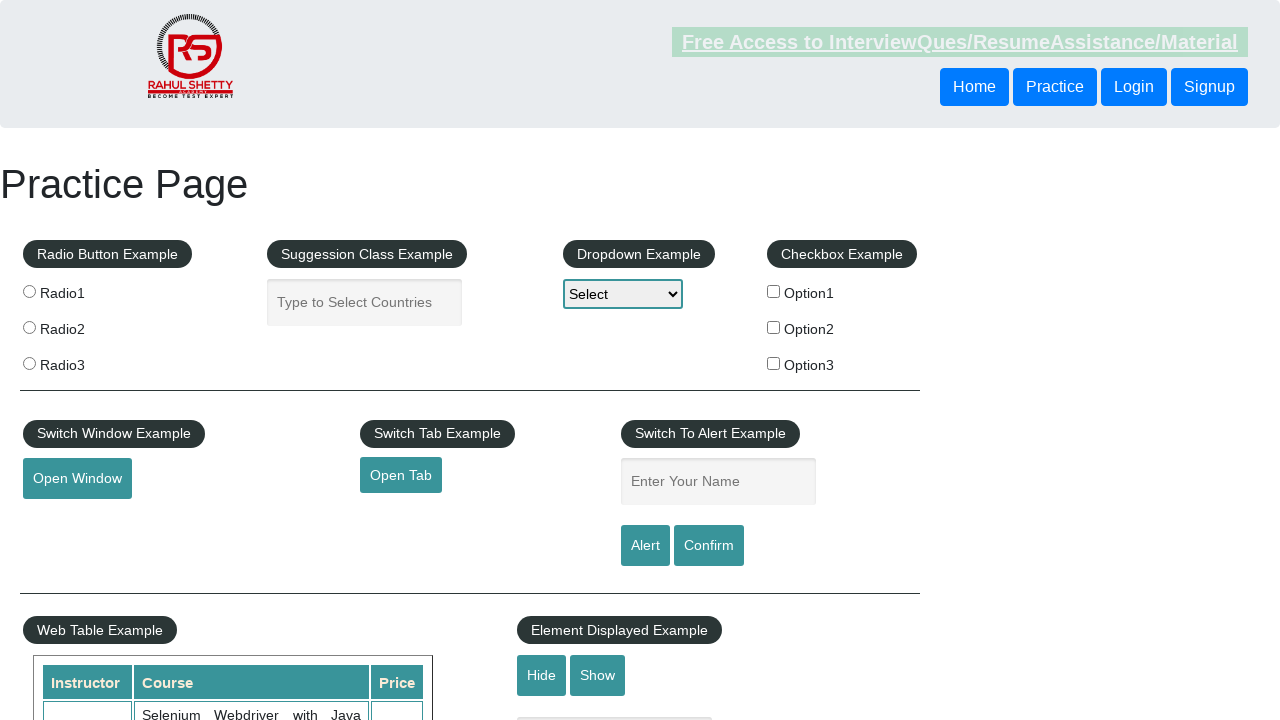